Tests filling out a practice form with personal information including name, email, gender, phone number, date of birth, subjects, hobbies, and file upload

Starting URL: https://demoqa.com/automation-practice-form

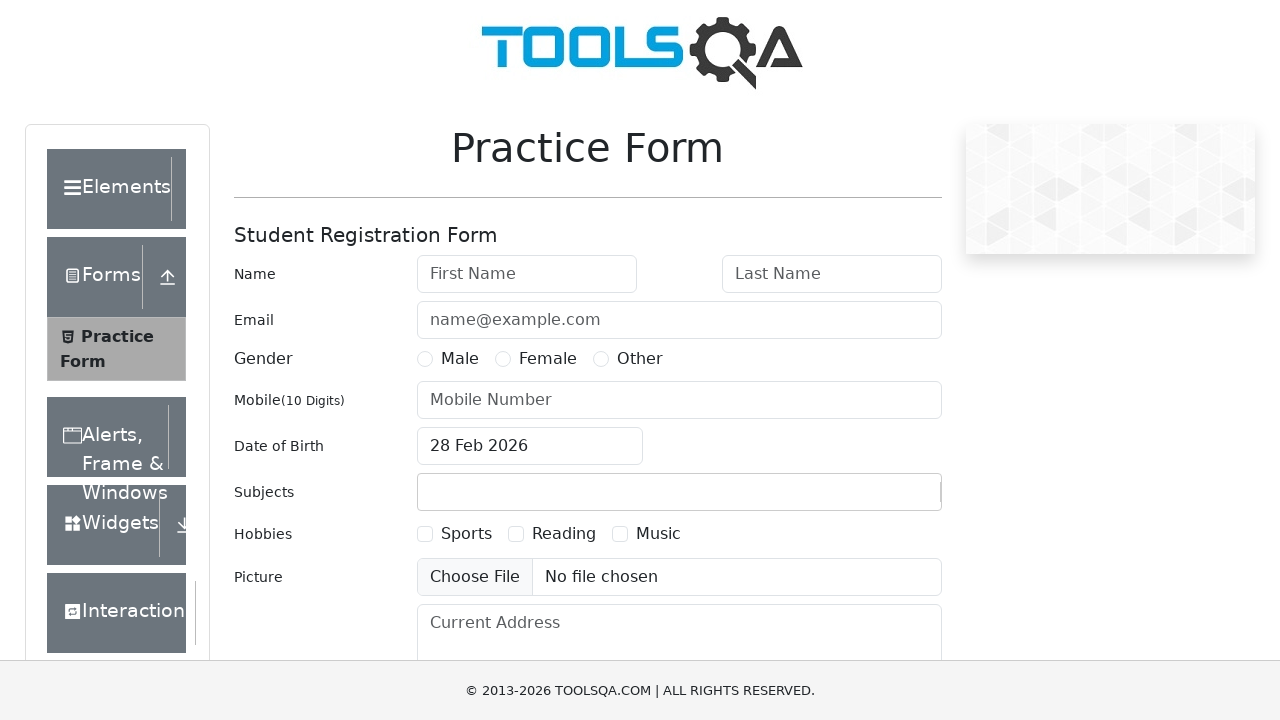

Removed footer element using JavaScript
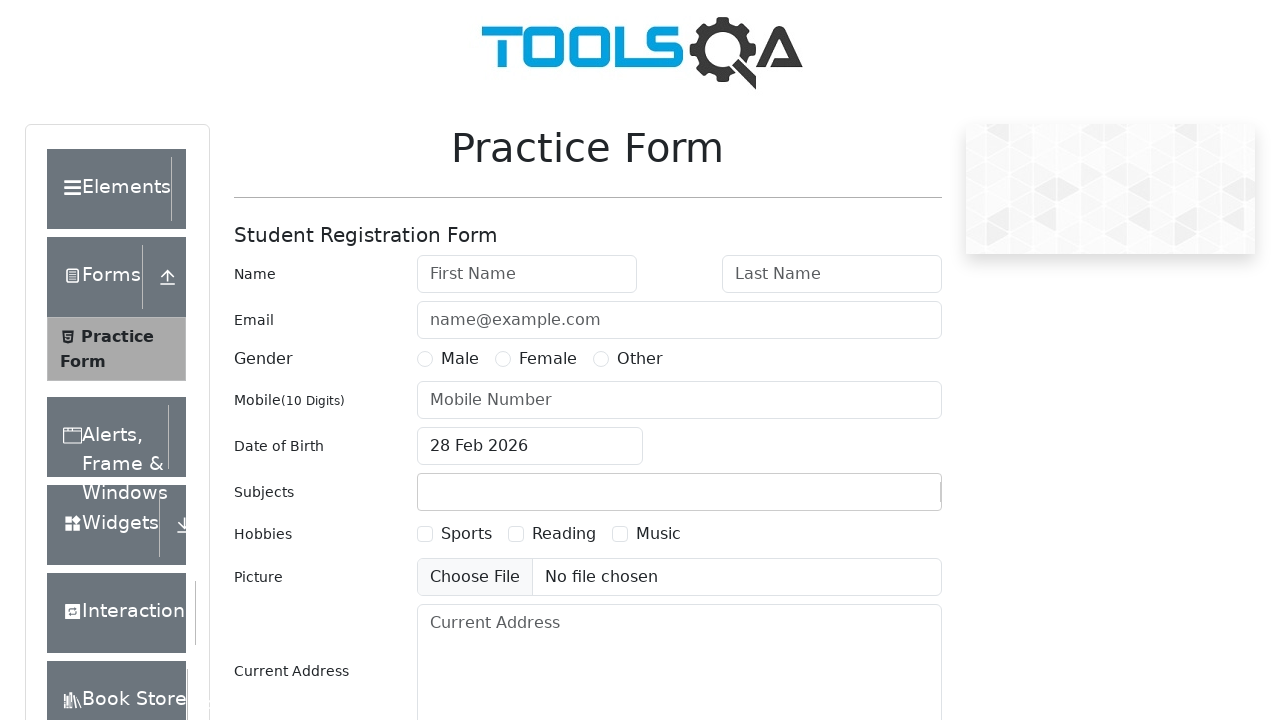

Removed fixed banner element using JavaScript
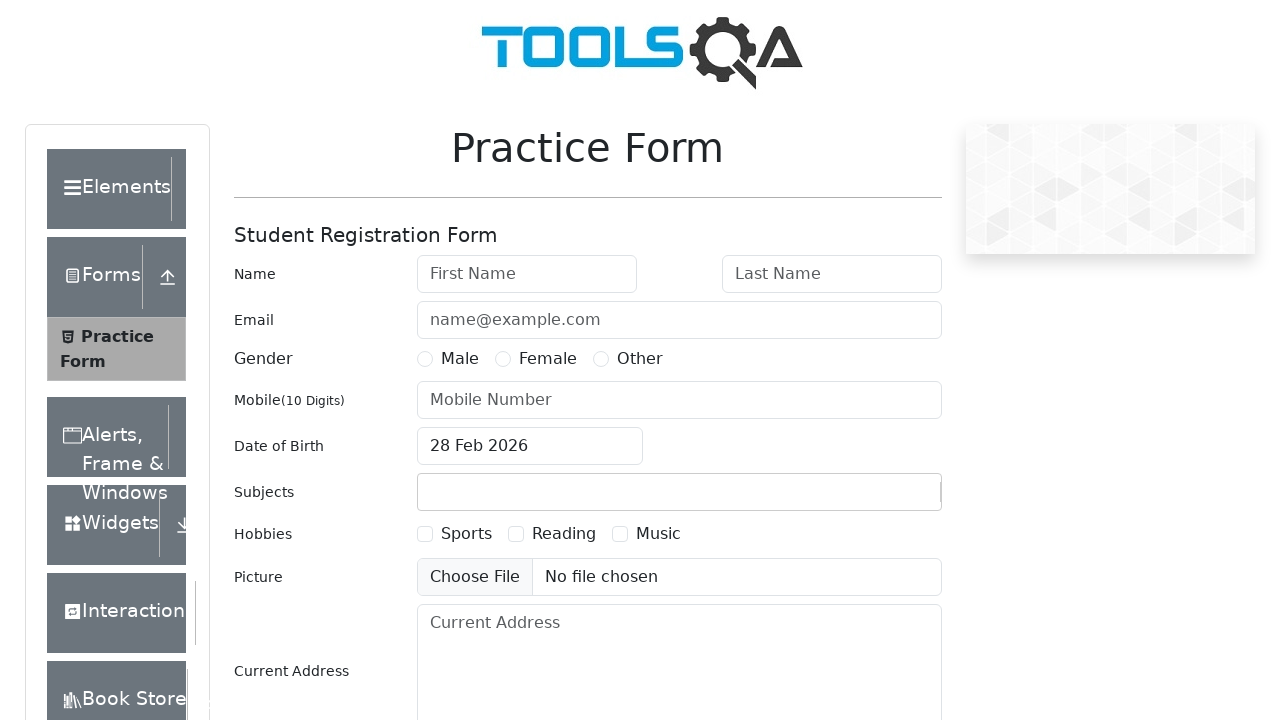

Filled first name field with 'Jane' on #firstName
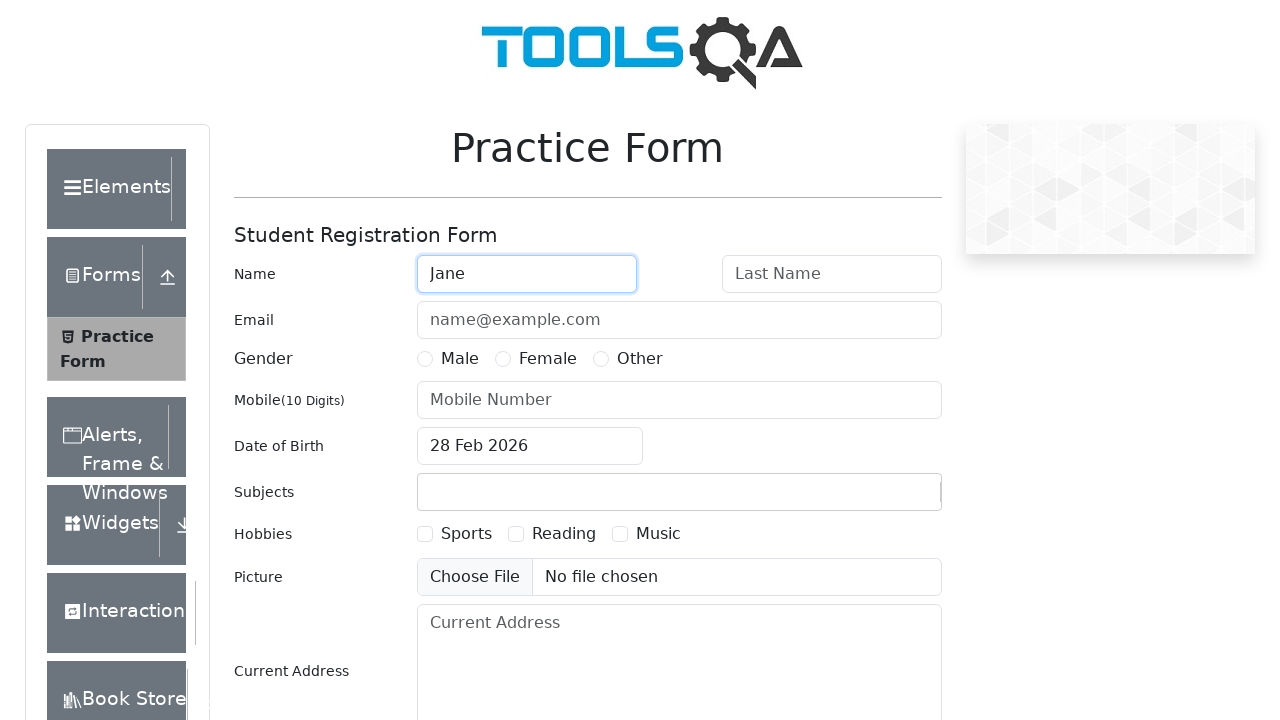

Filled last name field with 'Ag' on #lastName
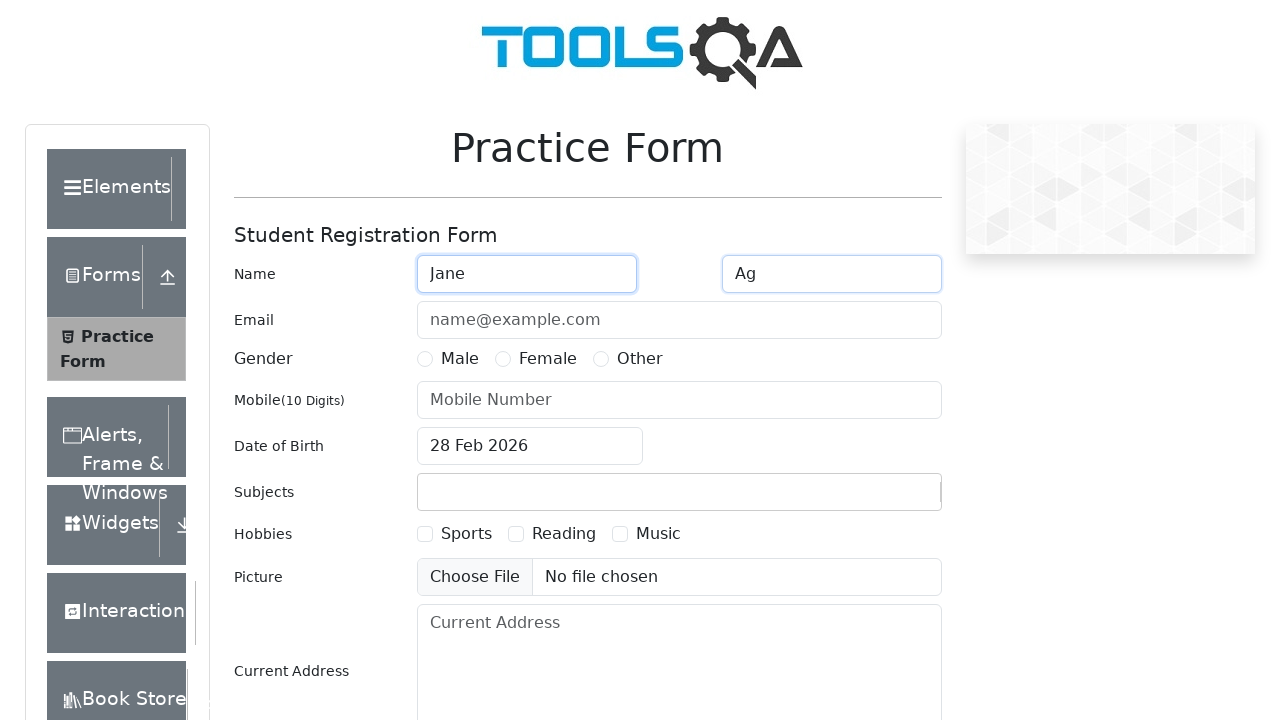

Filled email field with 'ag.jane@pochta.ru' on #userEmail
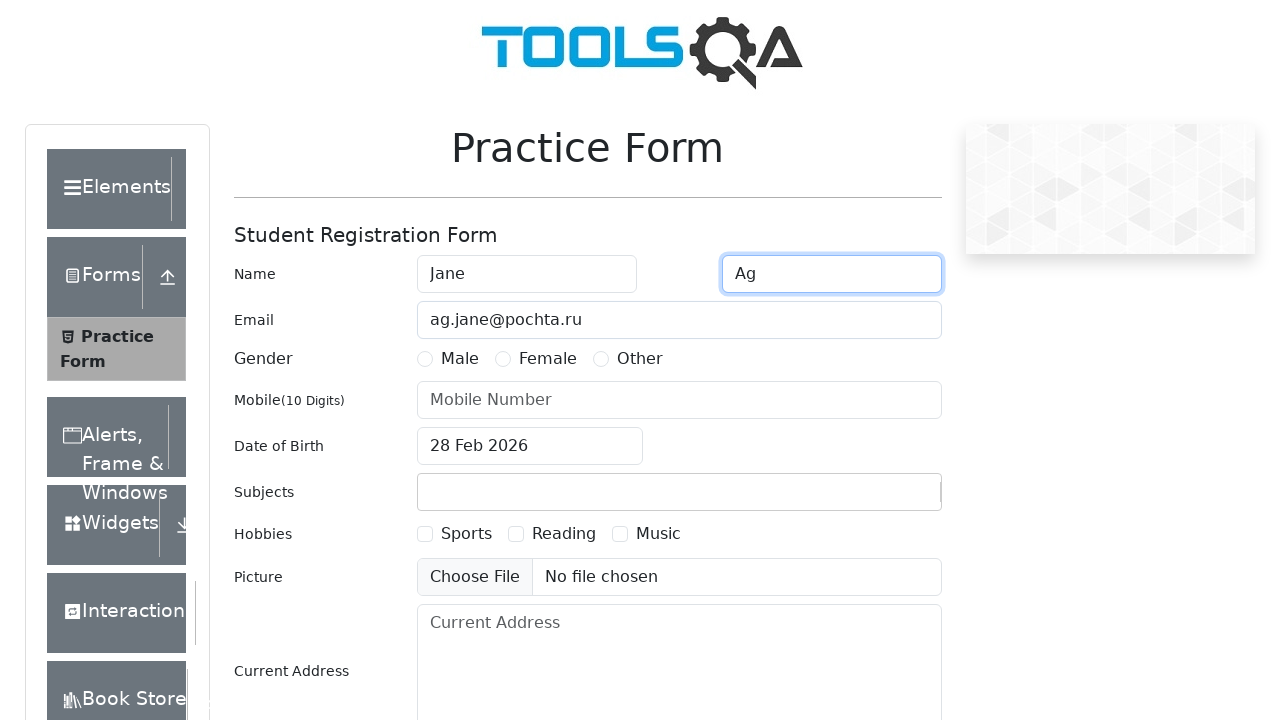

Selected Female gender option at (548, 359) on label[for='gender-radio-2']
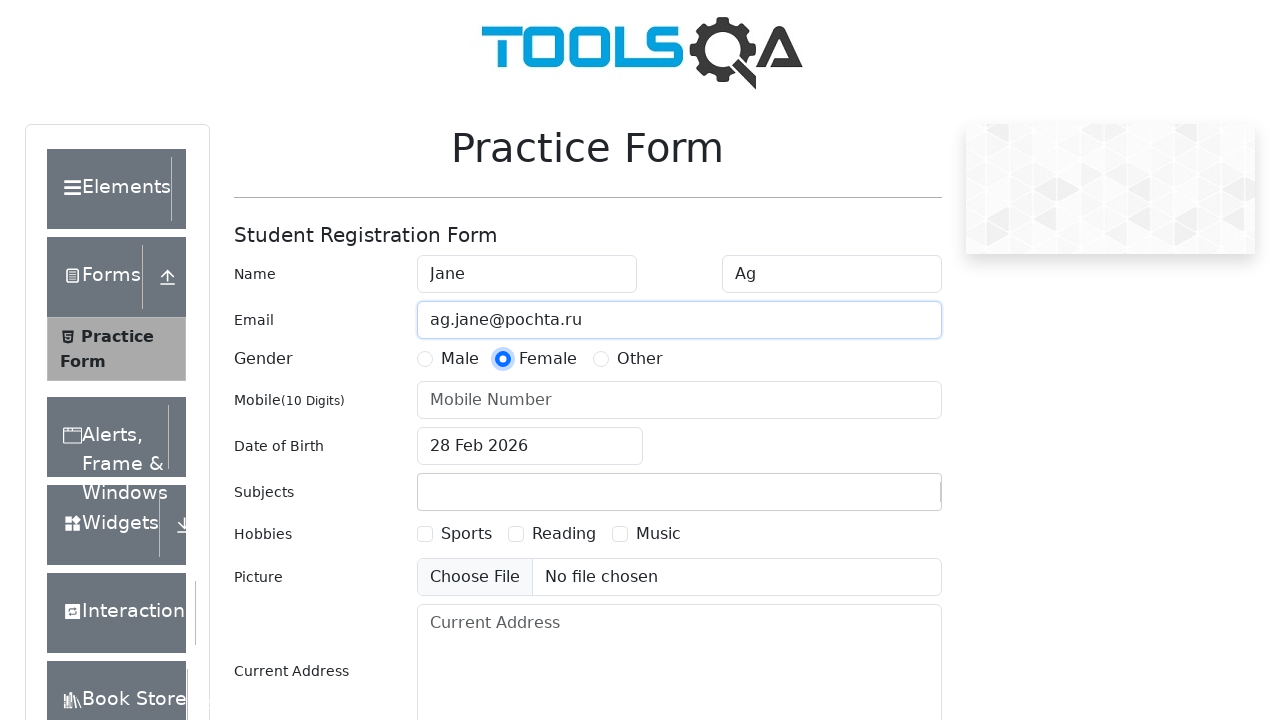

Filled phone number field with '9056346899' on #userNumber
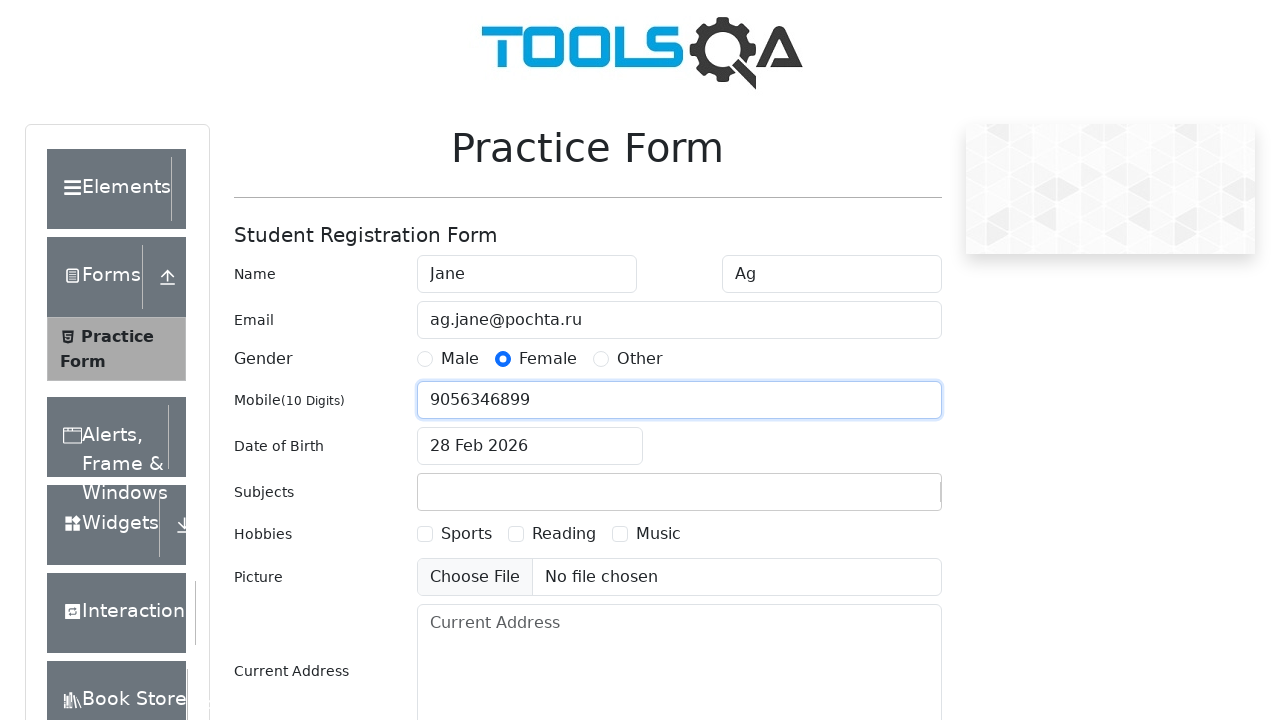

Clicked date of birth input to open date picker at (530, 446) on #dateOfBirthInput
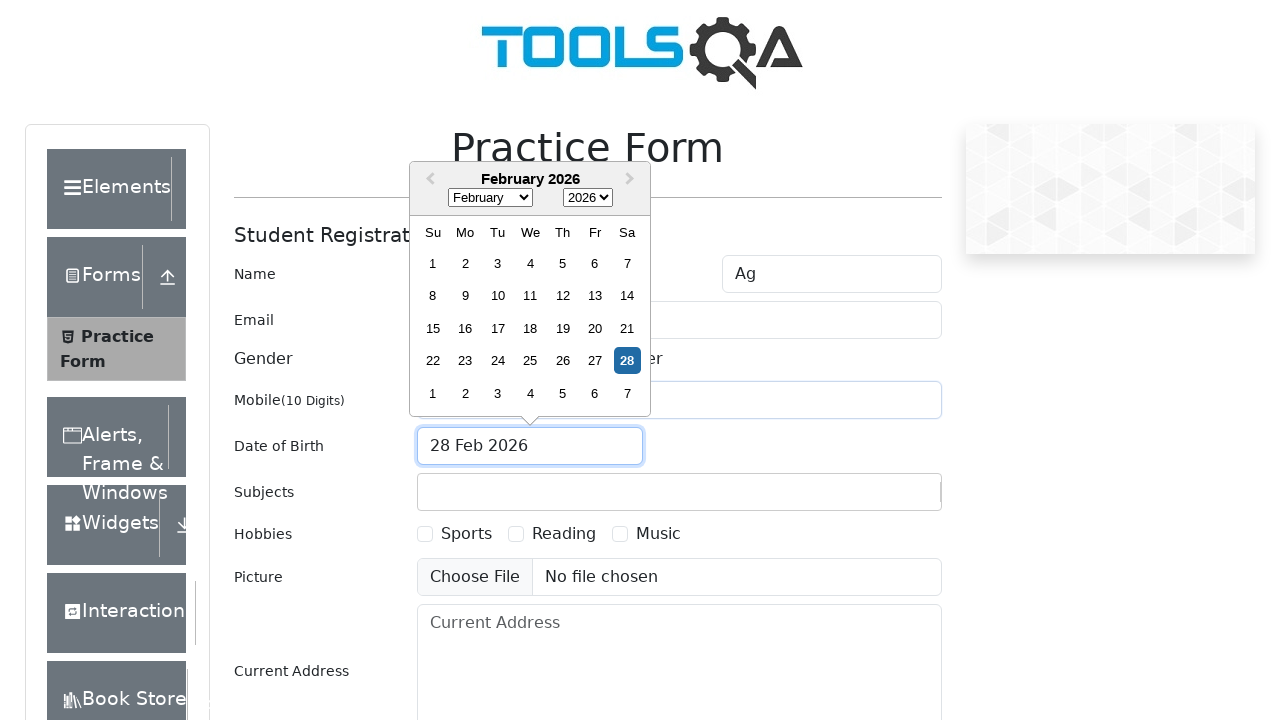

Selected October in date picker month dropdown on .react-datepicker__month-select
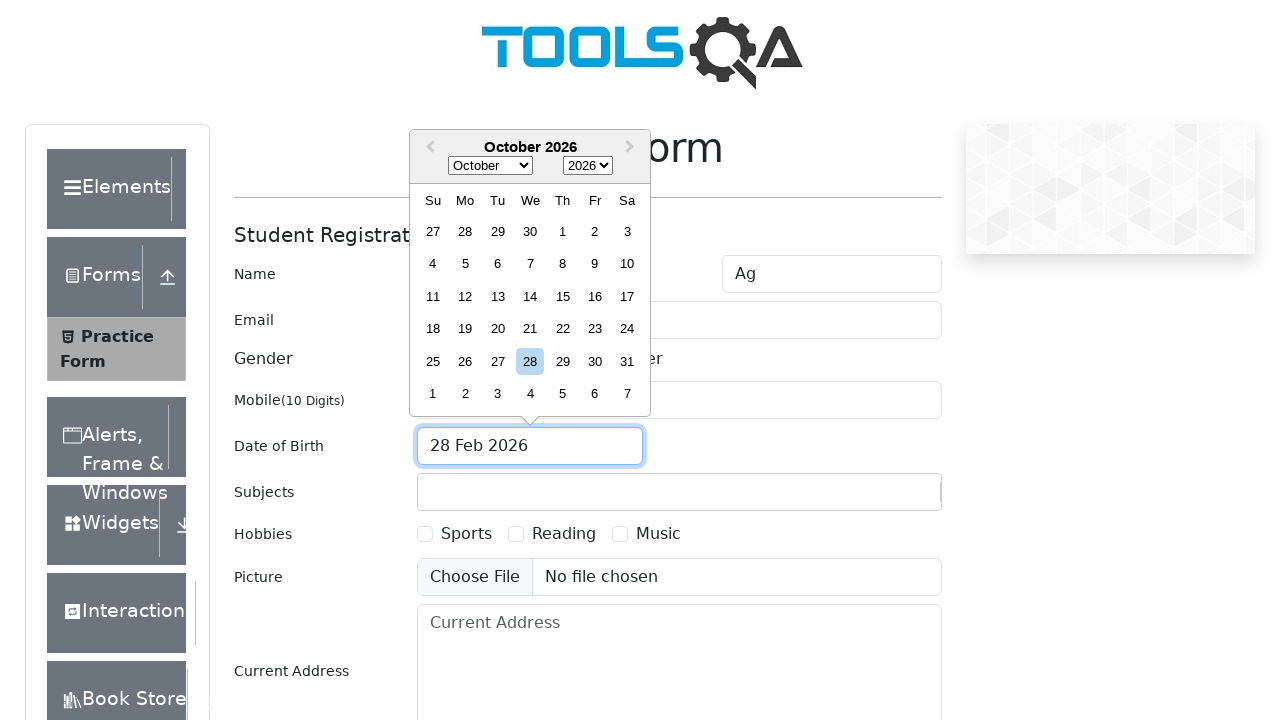

Selected 1998 in date picker year dropdown on .react-datepicker__year-select
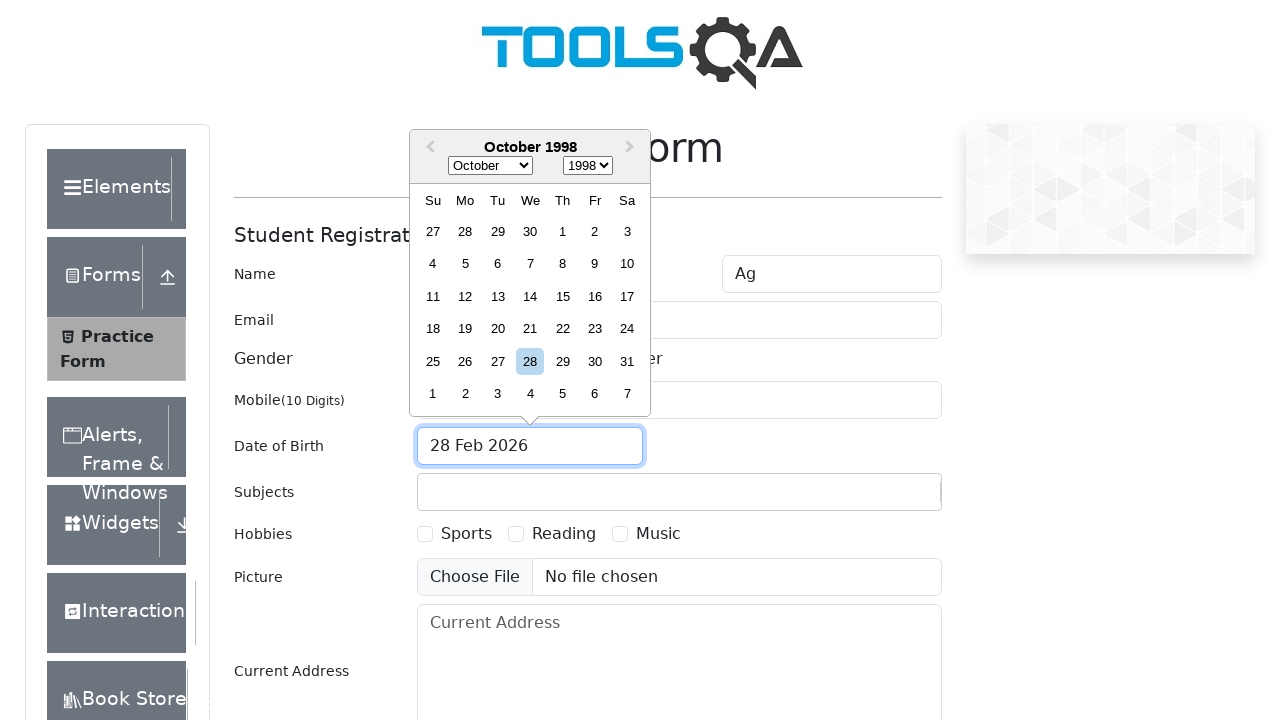

Selected day 11 in date picker at (433, 296) on .react-datepicker__day--011:not(.react-datepicker__day--outside-month)
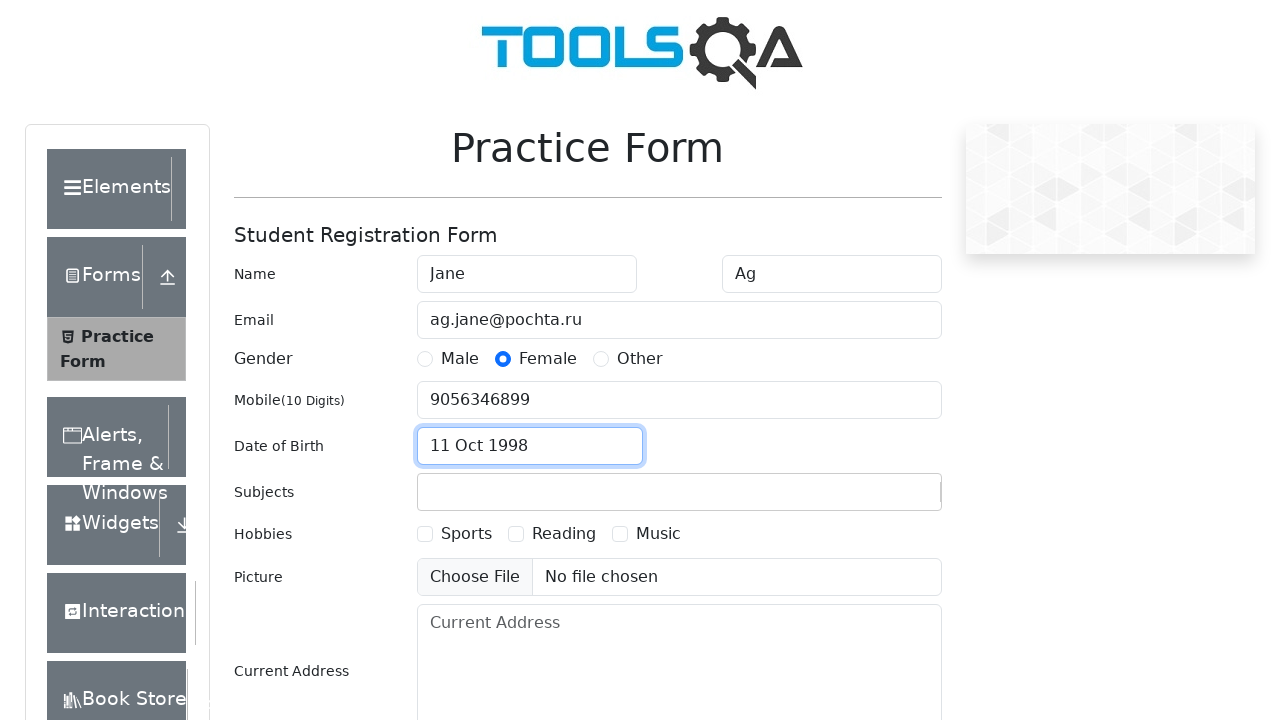

Filled subjects input with 'Arts' on #subjectsInput
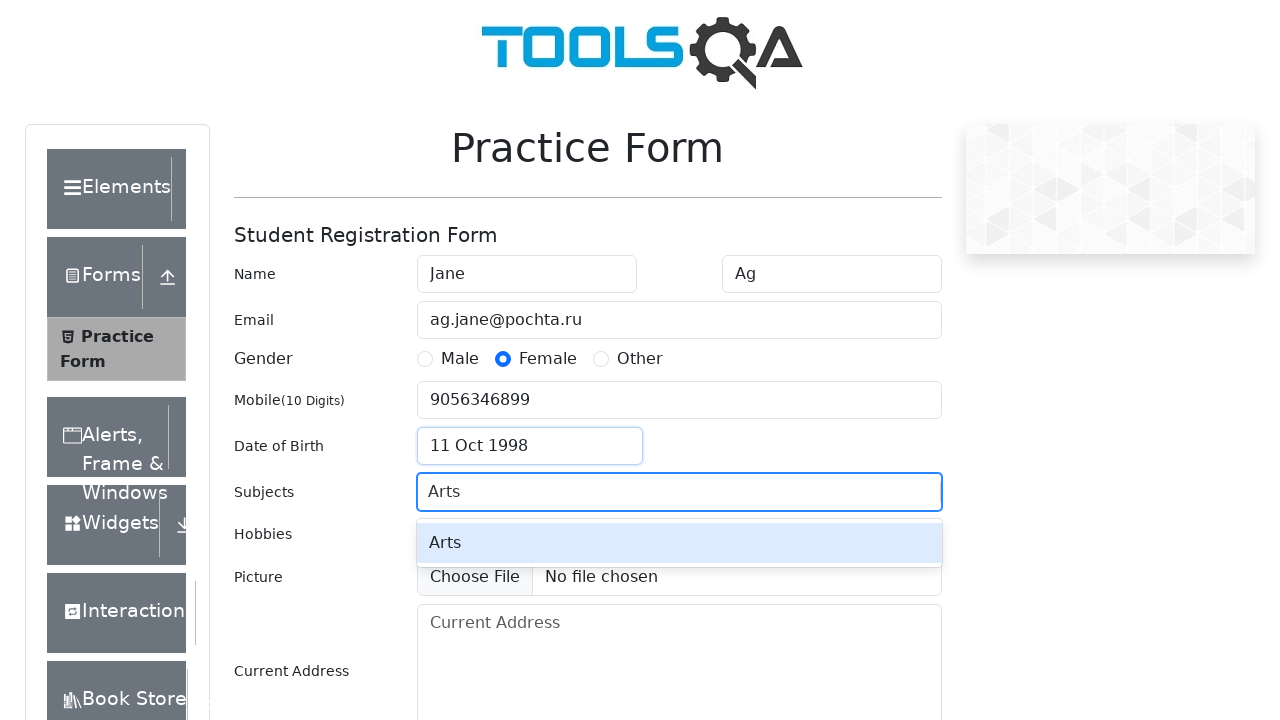

Pressed Enter to add 'Arts' as a subject on #subjectsInput
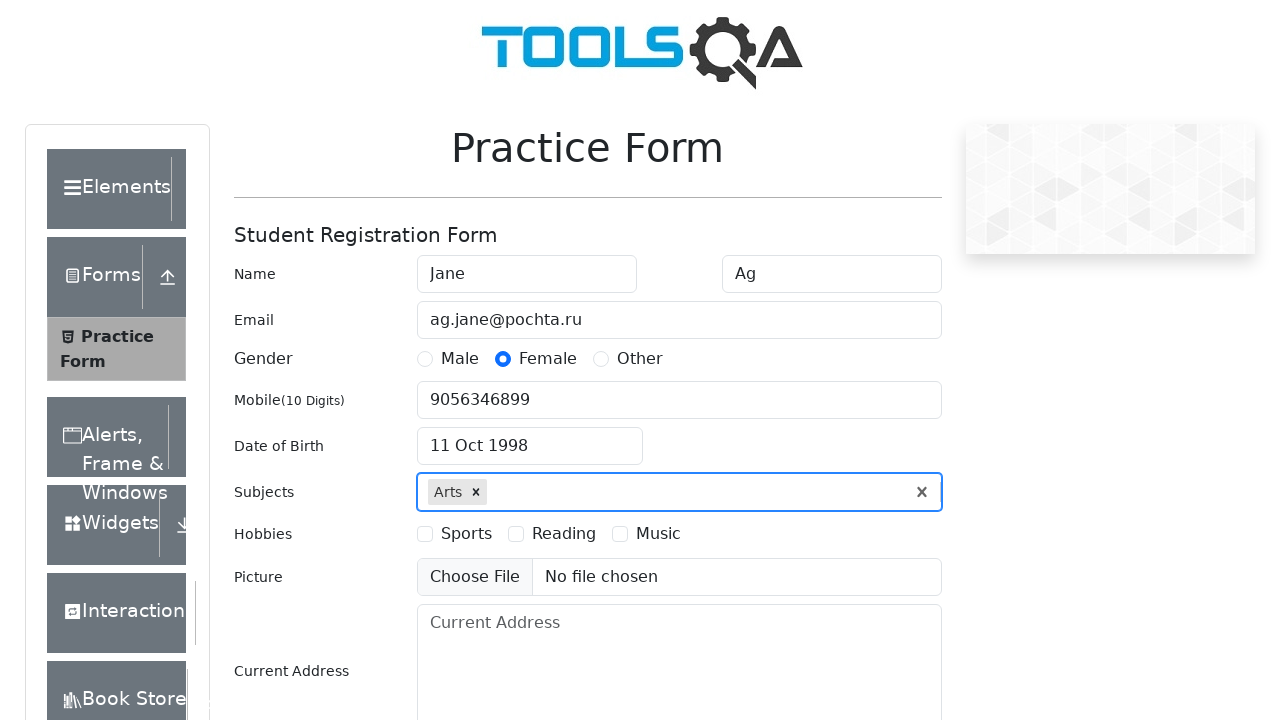

Filled subjects input with 'History' on #subjectsInput
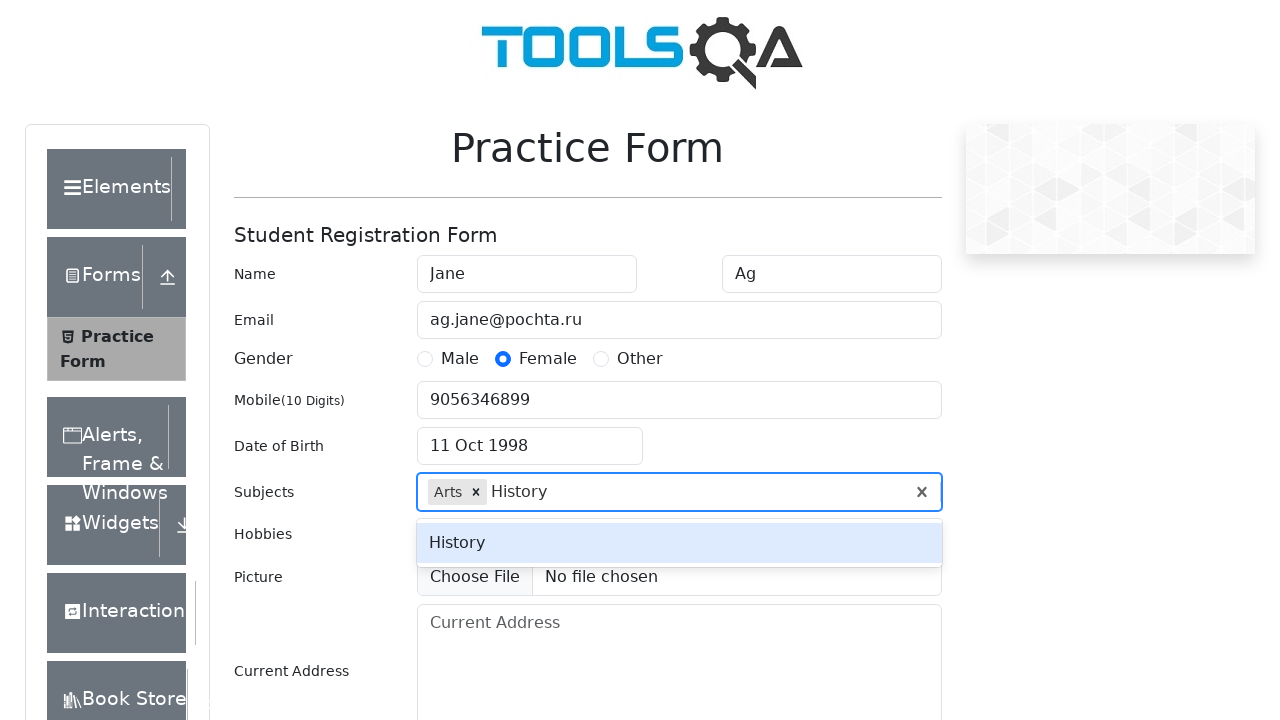

Pressed Enter to add 'History' as a subject on #subjectsInput
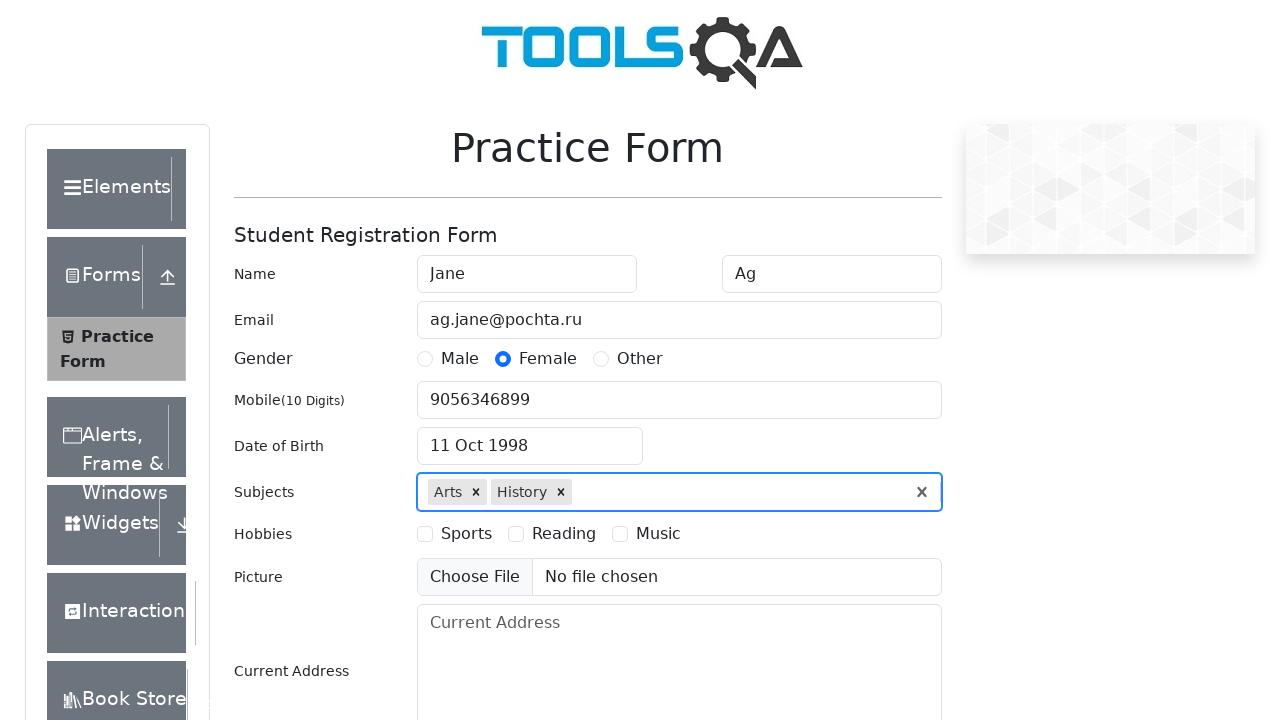

Selected 'Reading' hobby checkbox at (564, 534) on #hobbiesWrapper >> text=Reading
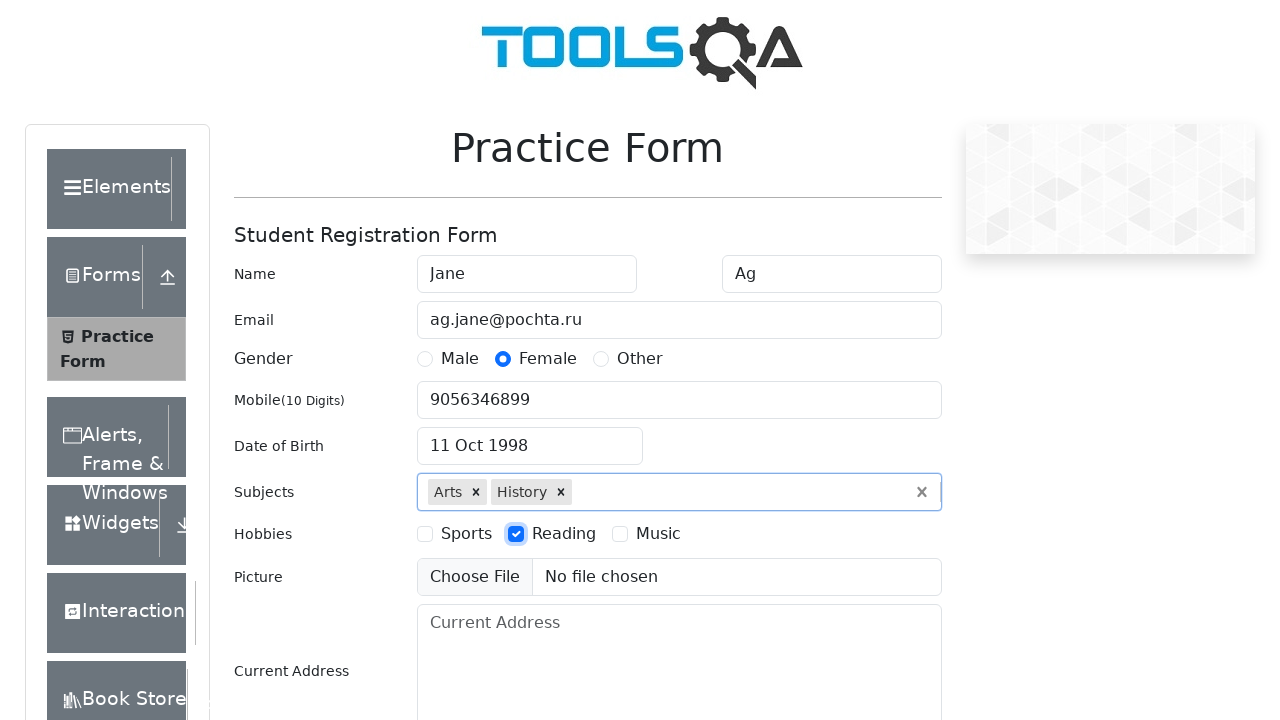

Selected 'Music' hobby checkbox at (658, 534) on #hobbiesWrapper >> text=Music
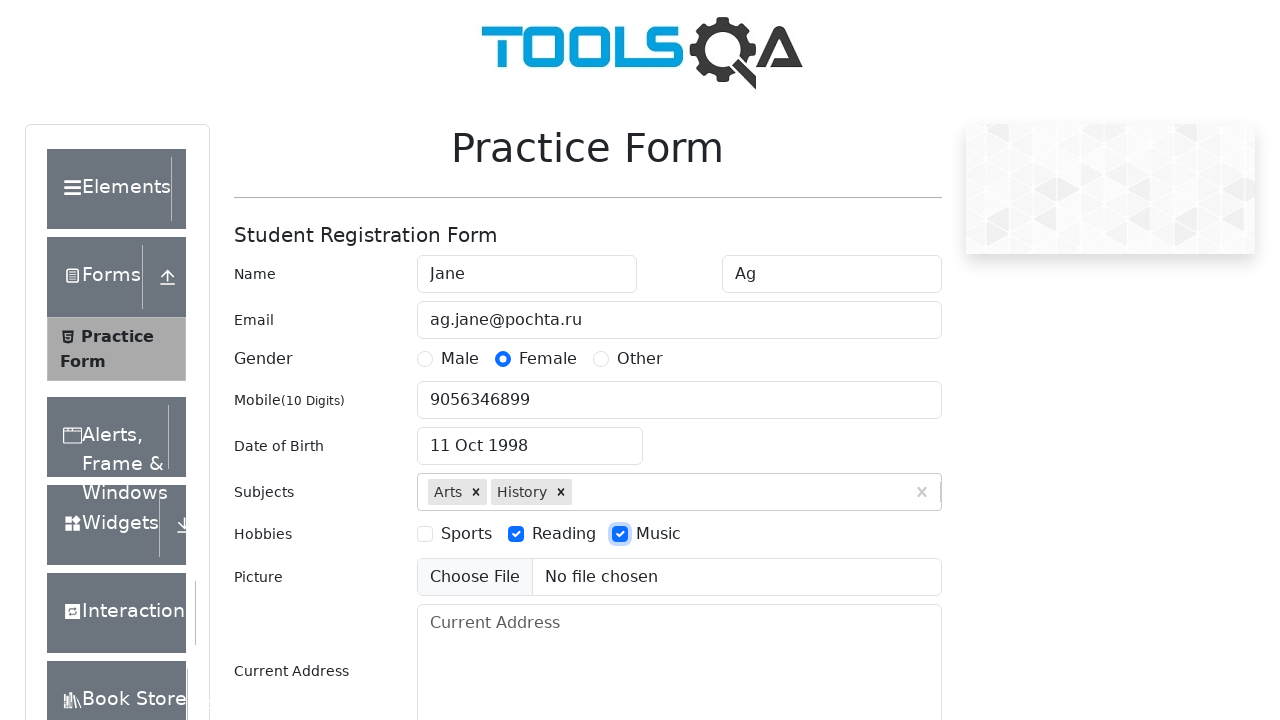

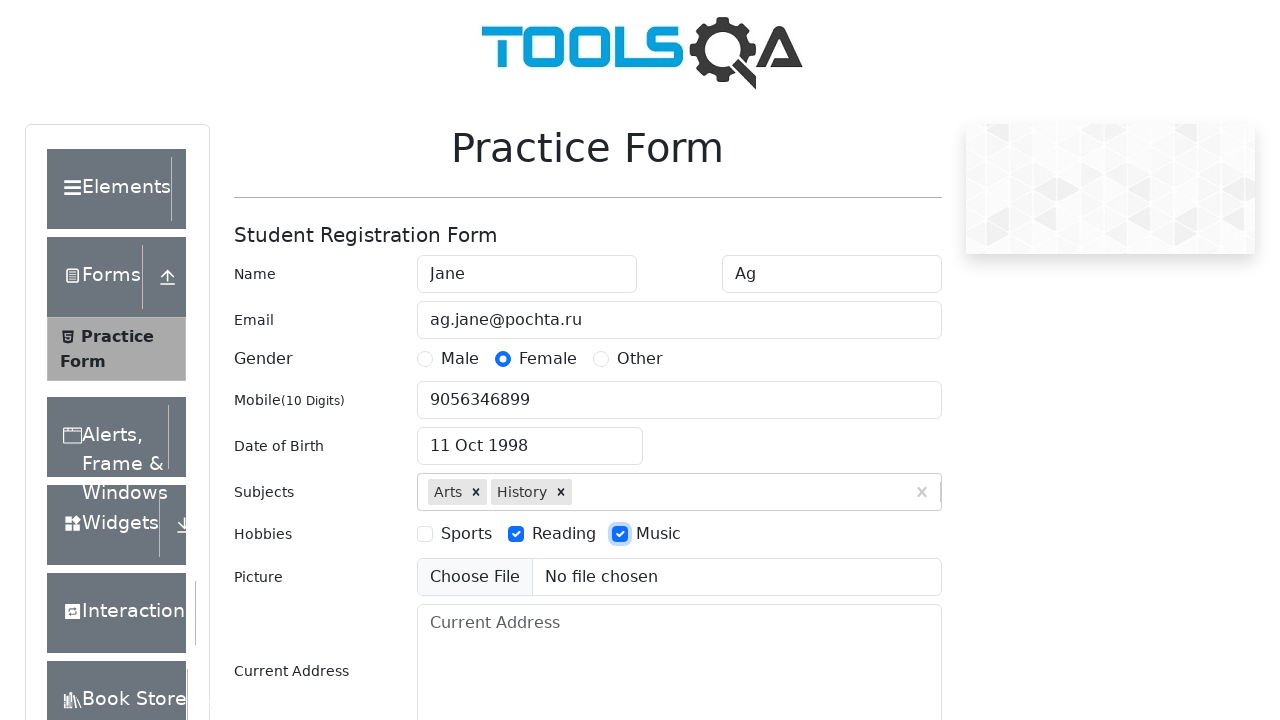